Navigates to seleniumdemo.com and verifies that an element with class 'sek-module-inner' contains the text "Design your own space"

Starting URL: http://seleniumdemo.com/

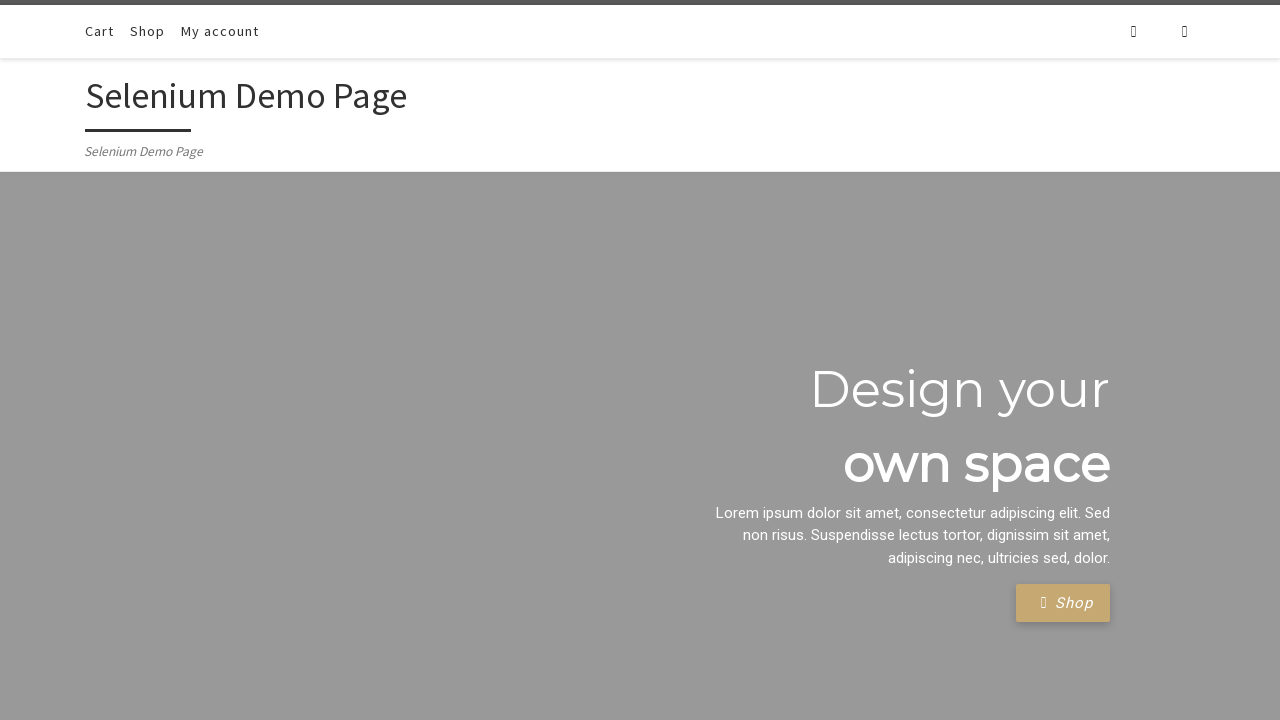

Navigated to http://seleniumdemo.com/
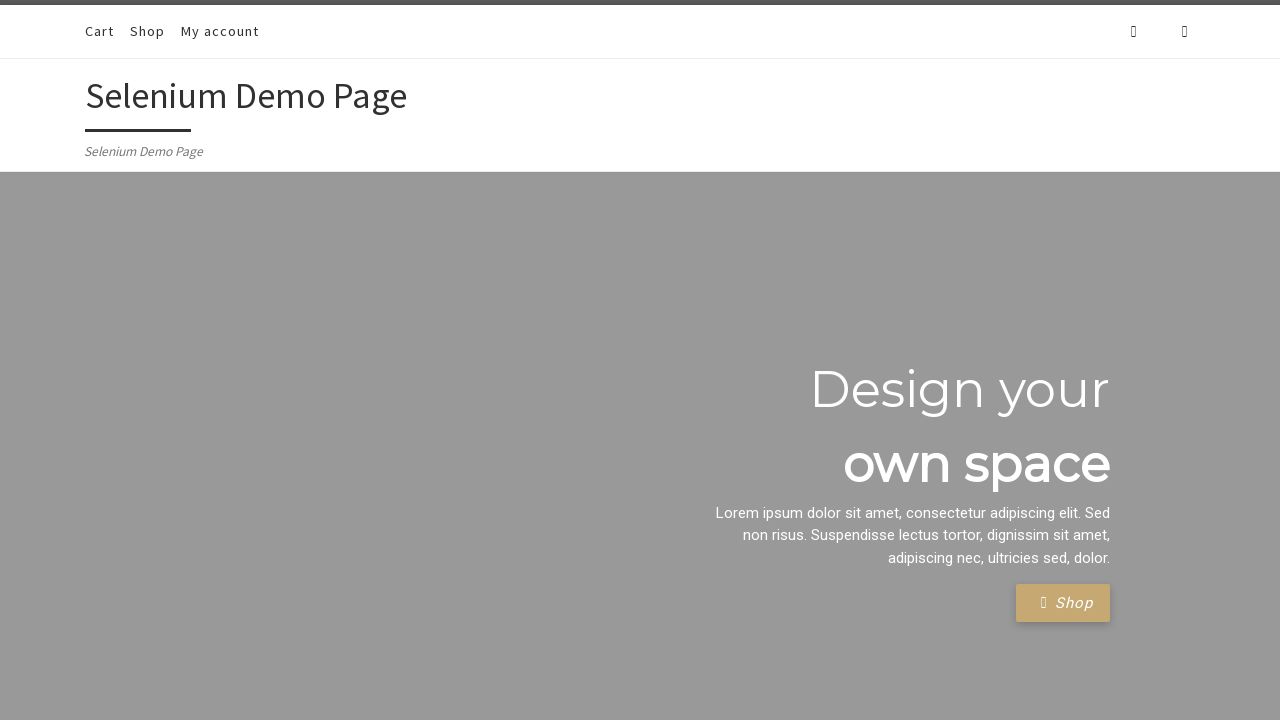

Located element with class 'sek-module-inner'
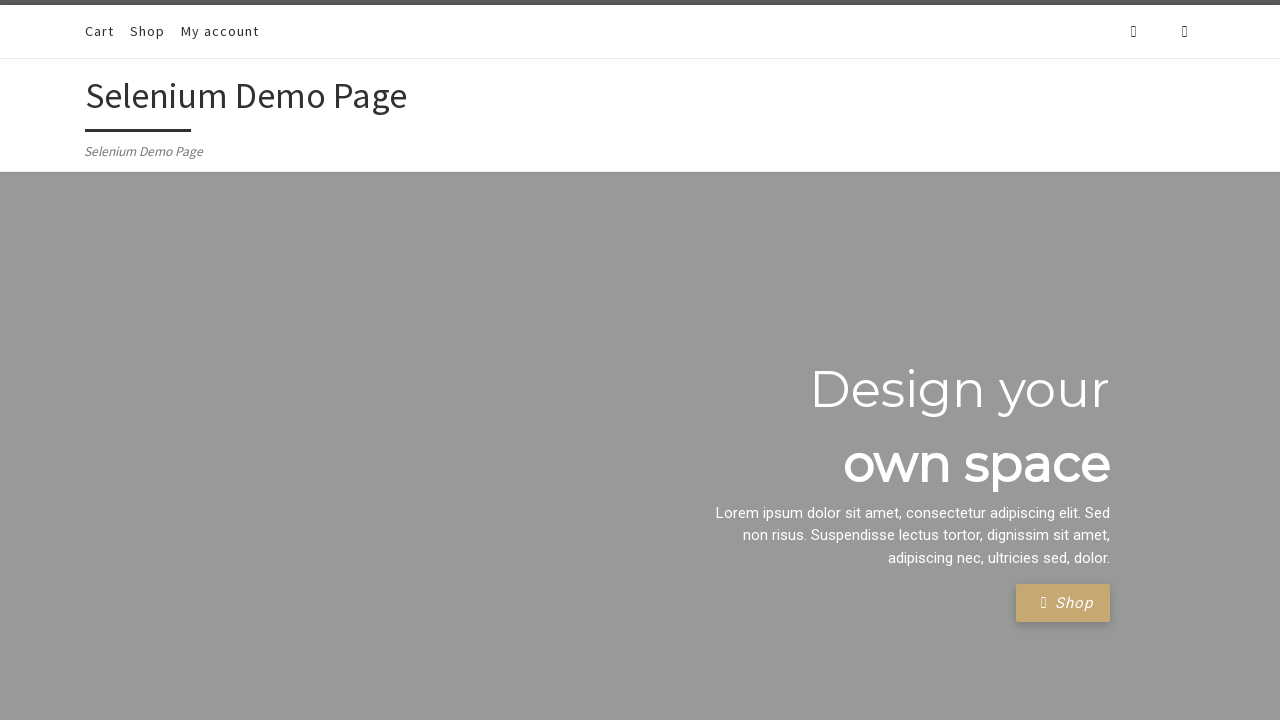

Element with class 'sek-module-inner' became visible
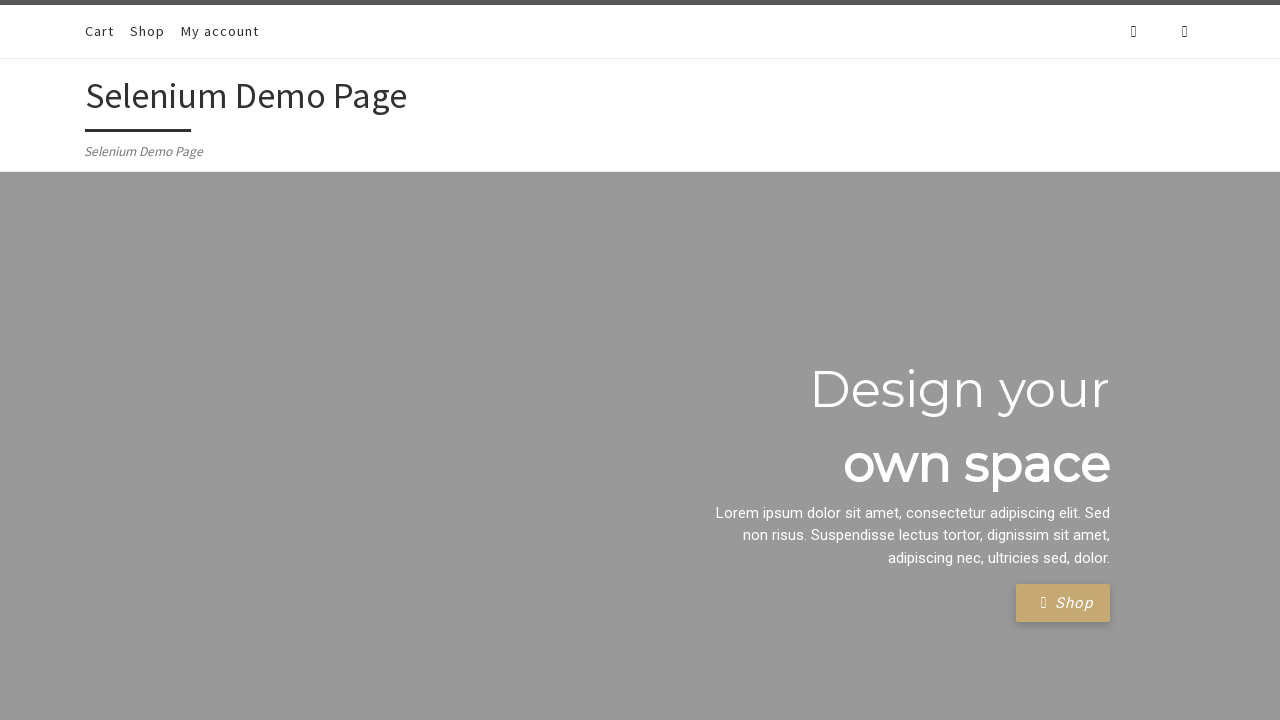

Verified element contains text 'Design your own space'
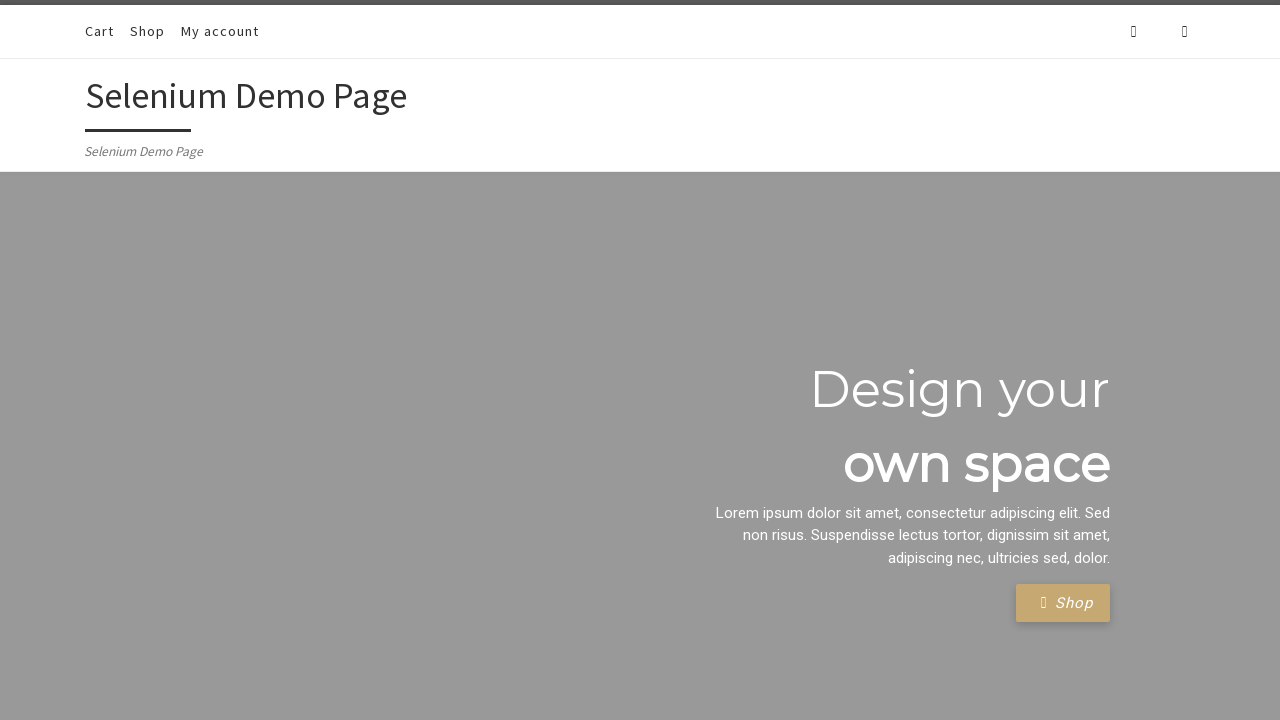

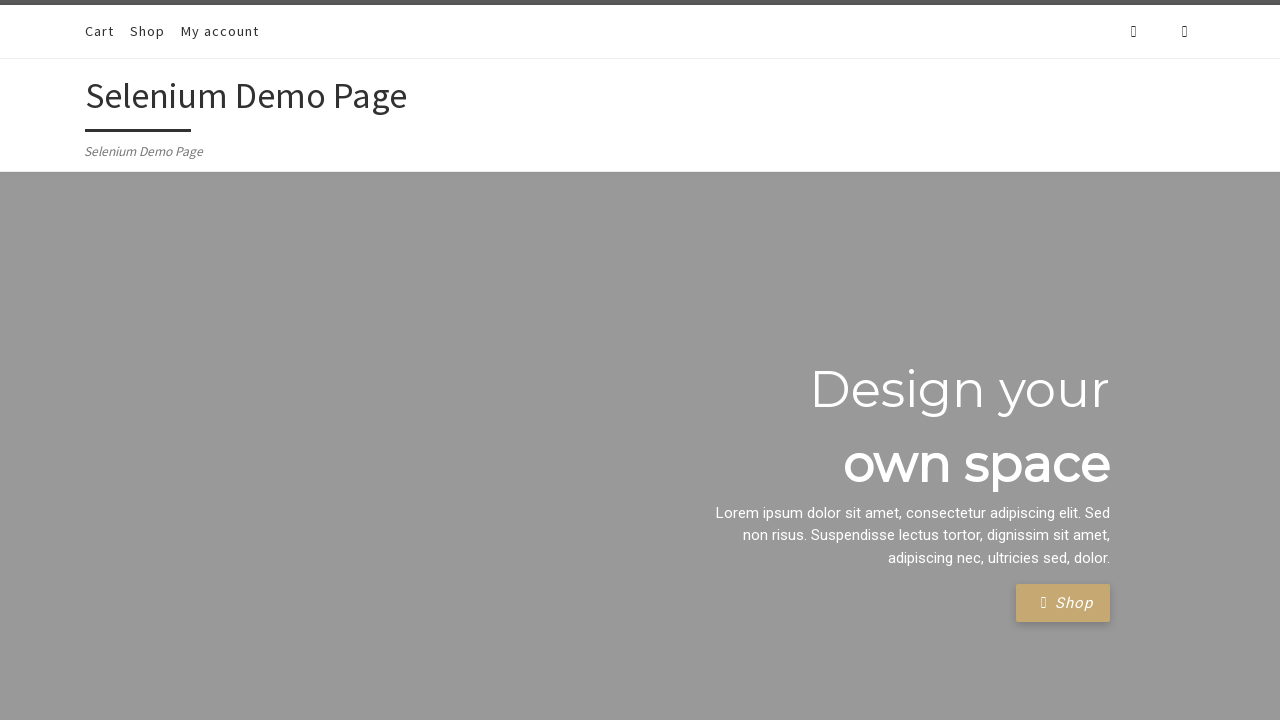